Tests password field boundary validation with 3 character password

Starting URL: https://www.sharelane.com/cgi-bin/register.py?page=1&zip_code=75201

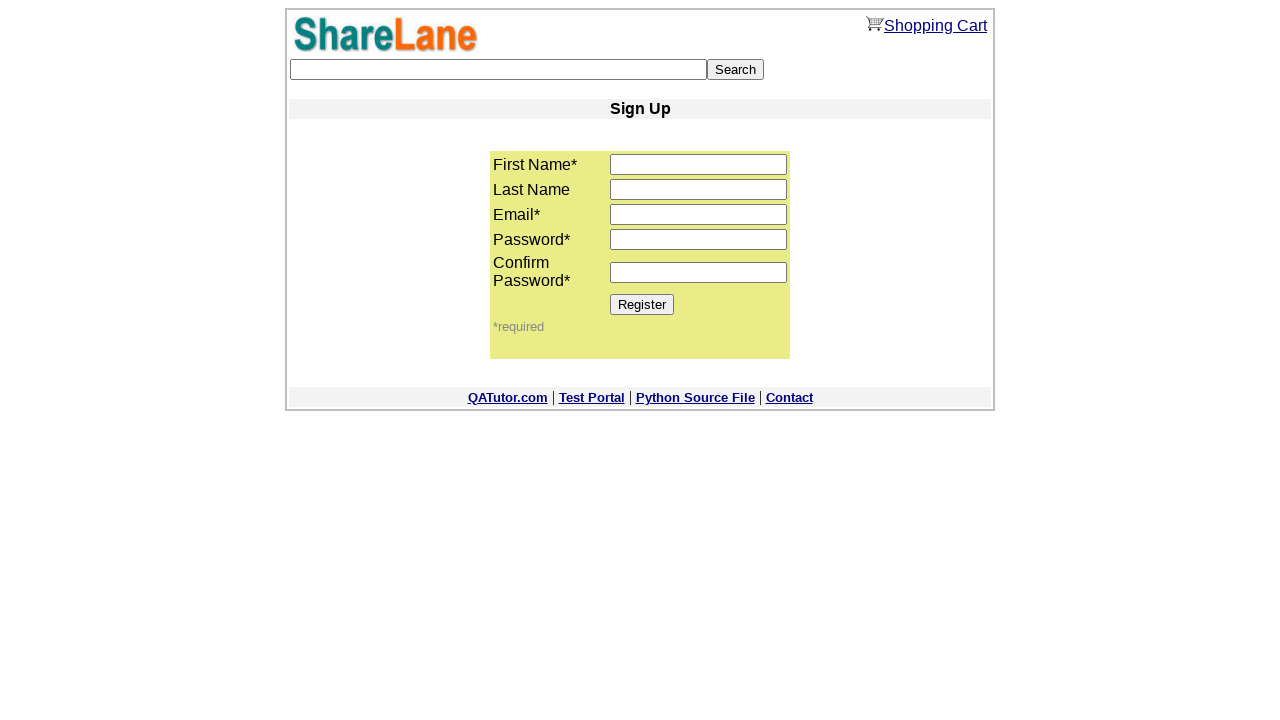

Filled first name field with 'Jane' on input[name='first_name']
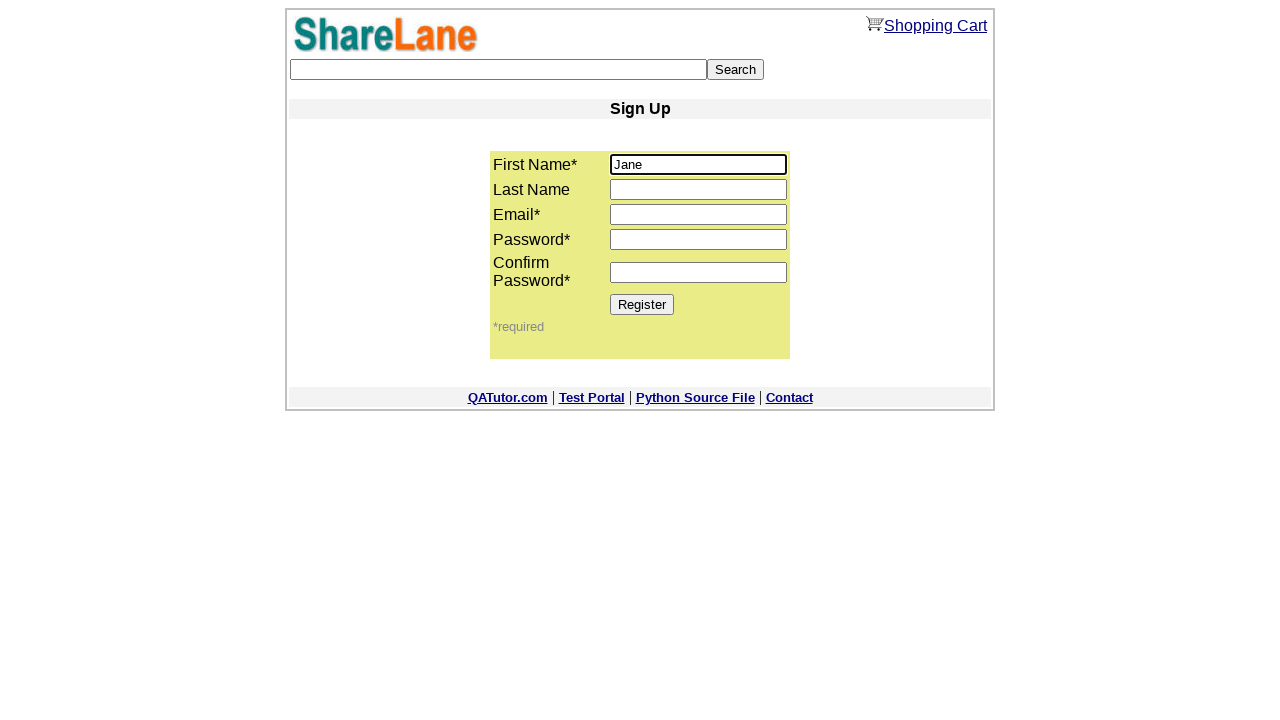

Filled email field with 'jane.stone@gmail.com' on input[name='email']
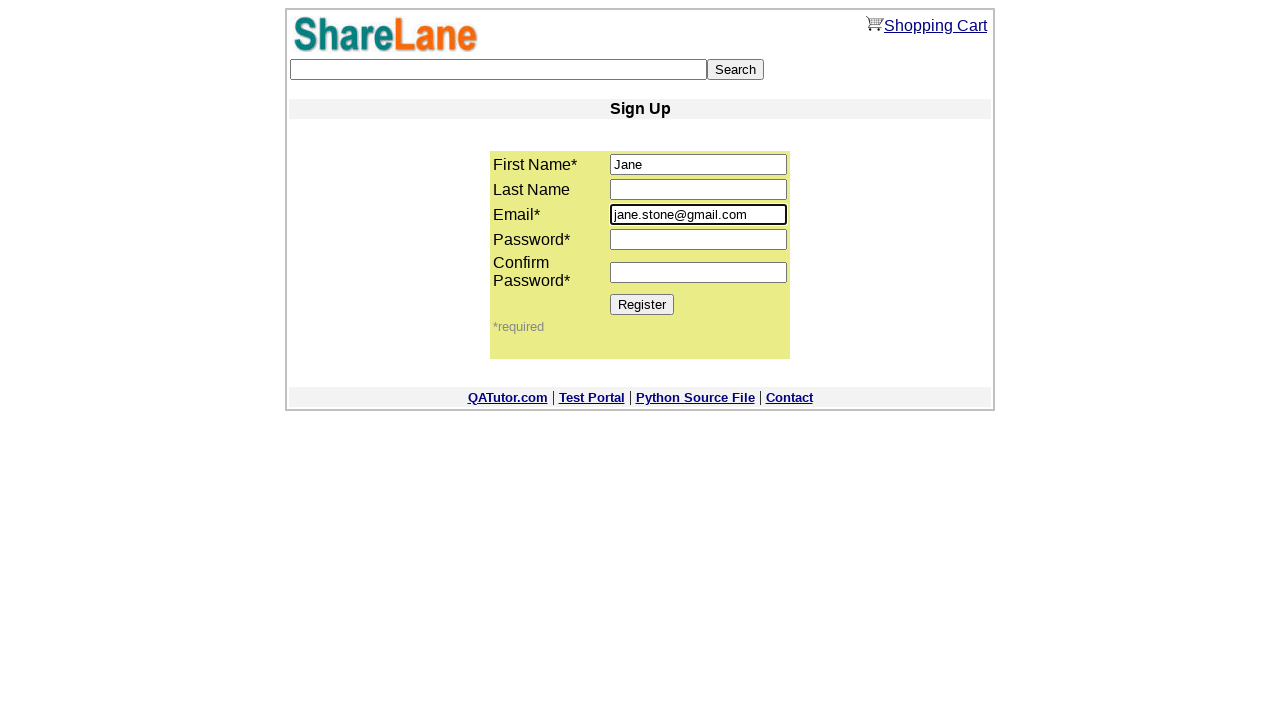

Filled password field with 3-character password '111' for boundary validation on input[name='password1']
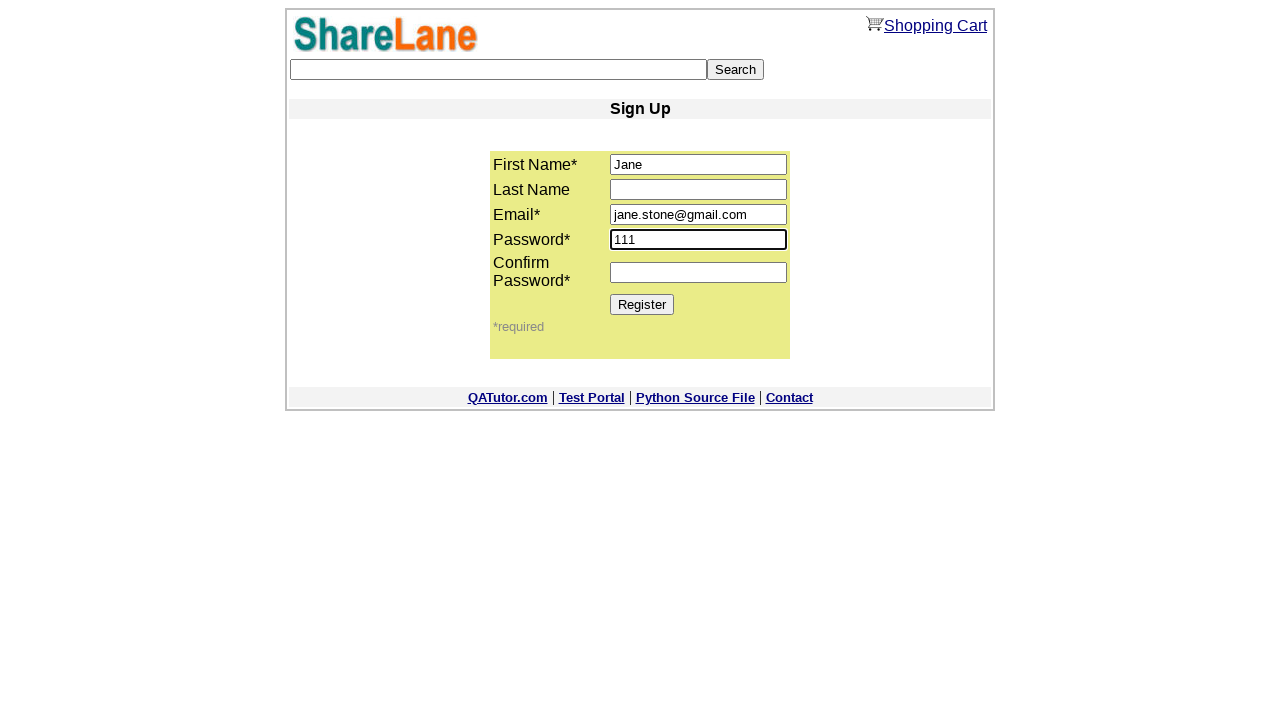

Filled confirm password field with matching password '111' on input[name='password2']
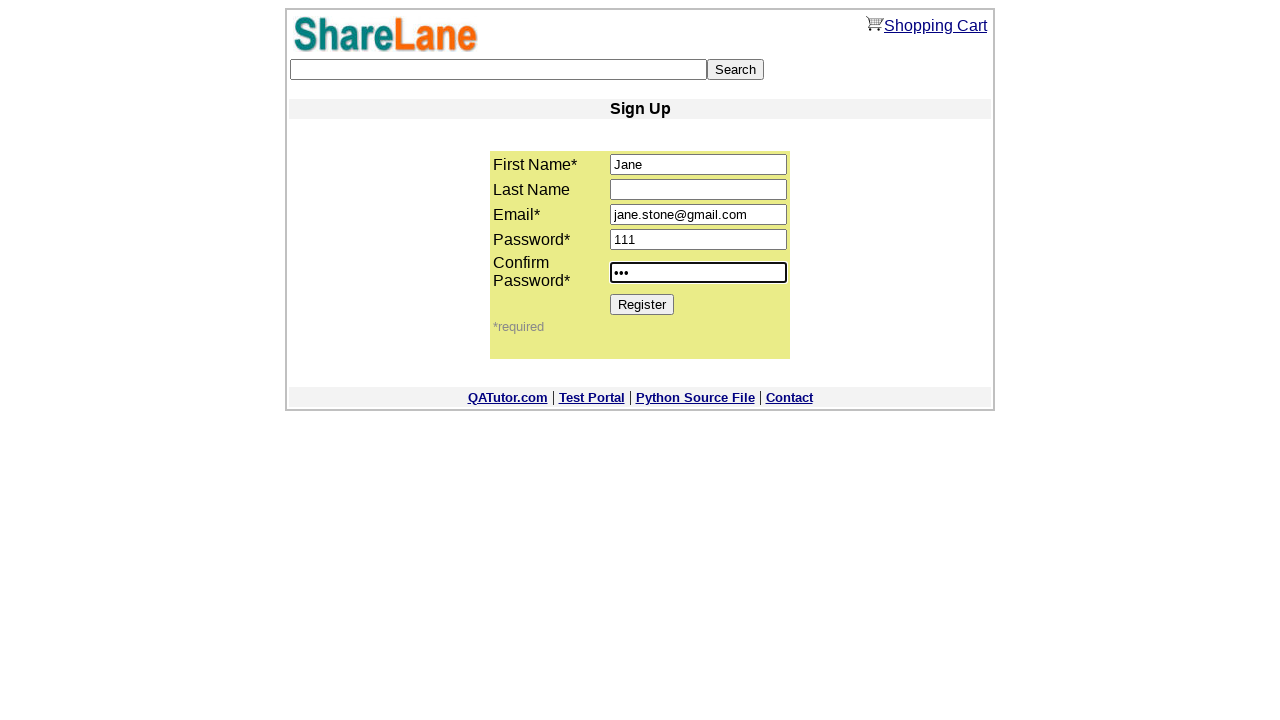

Clicked Register button to submit form with 3-character password at (642, 304) on xpath=//*[@value='Register']
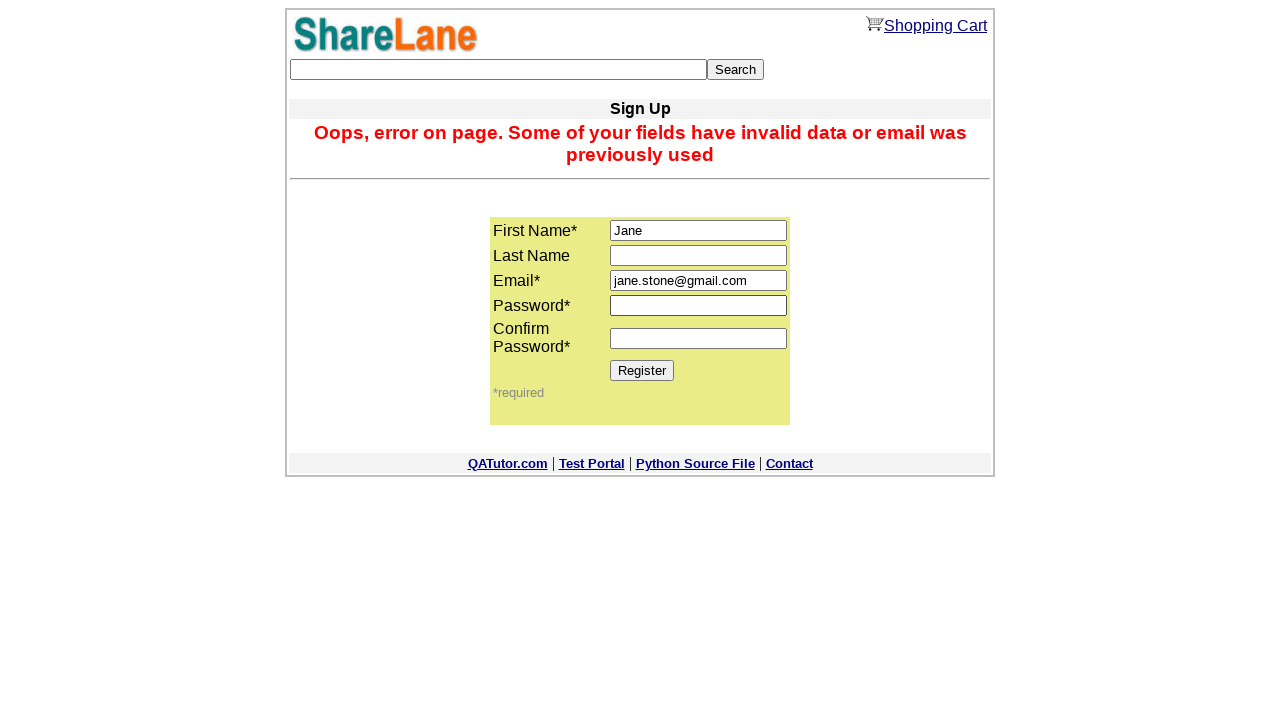

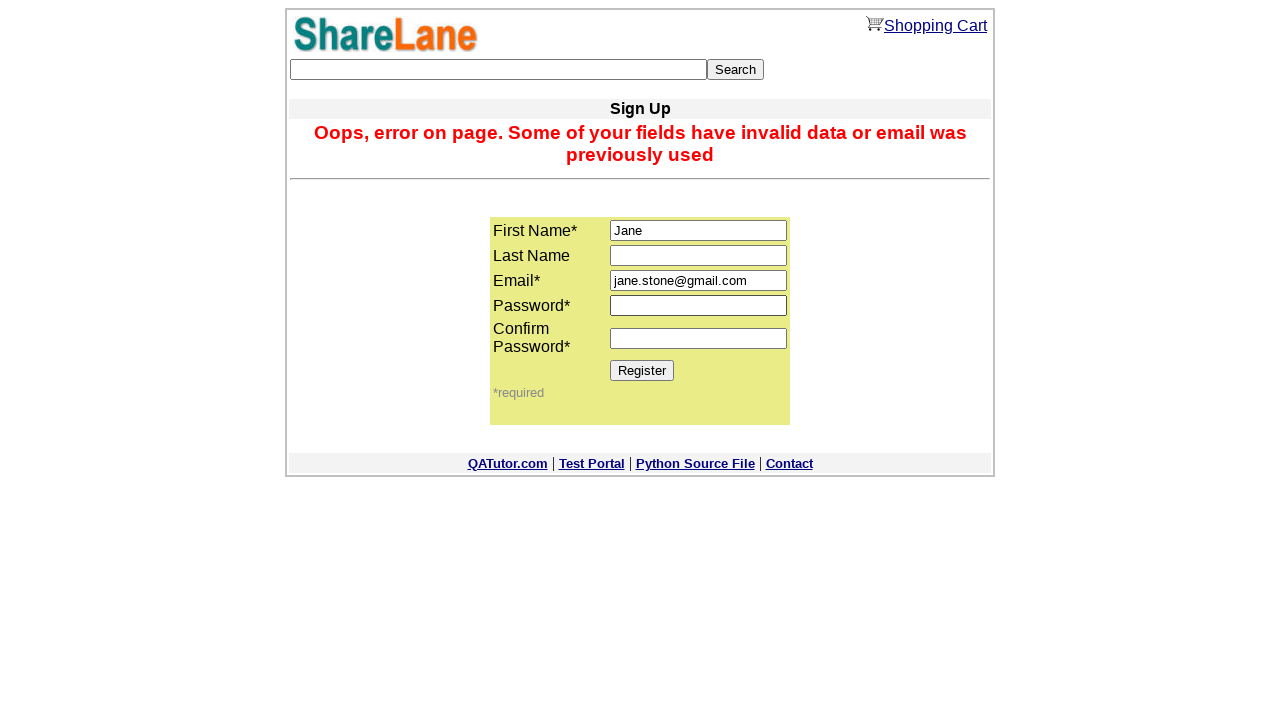